Tests touch element sizes to ensure menu items are large enough for mobile touch interaction

Starting URL: https://www.bazaar-uae.com/

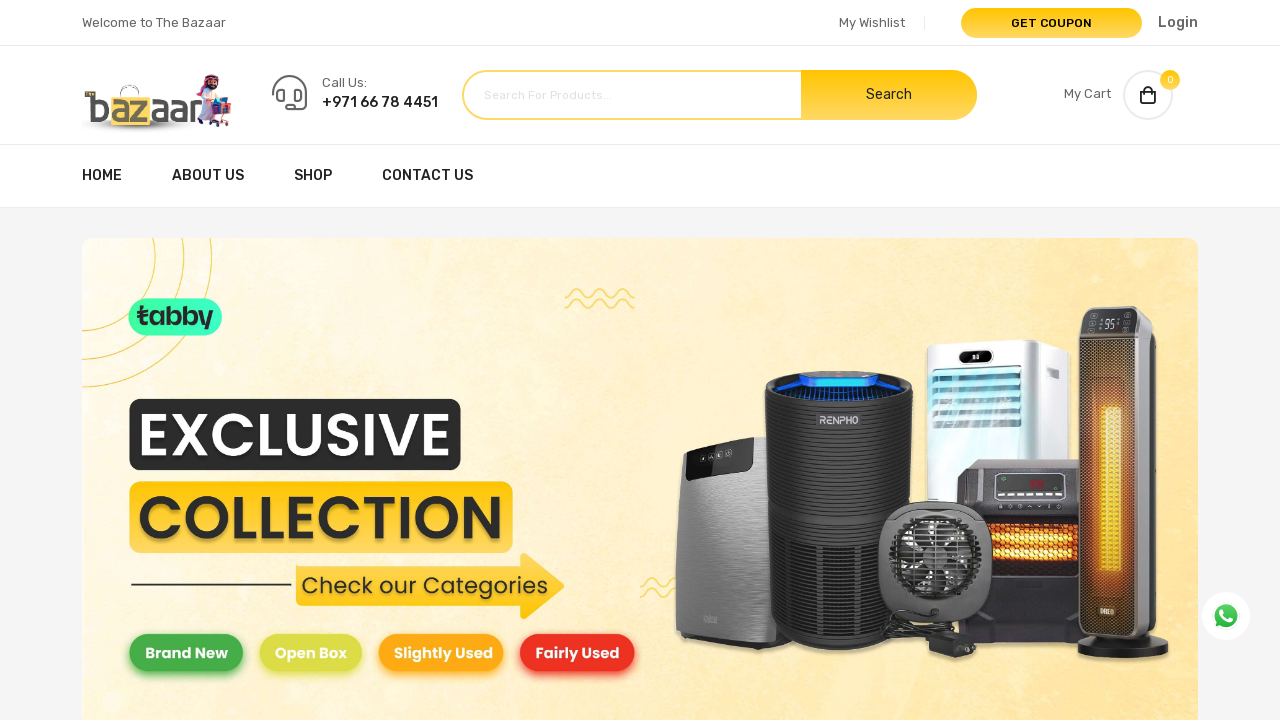

Waited 2 seconds before reload
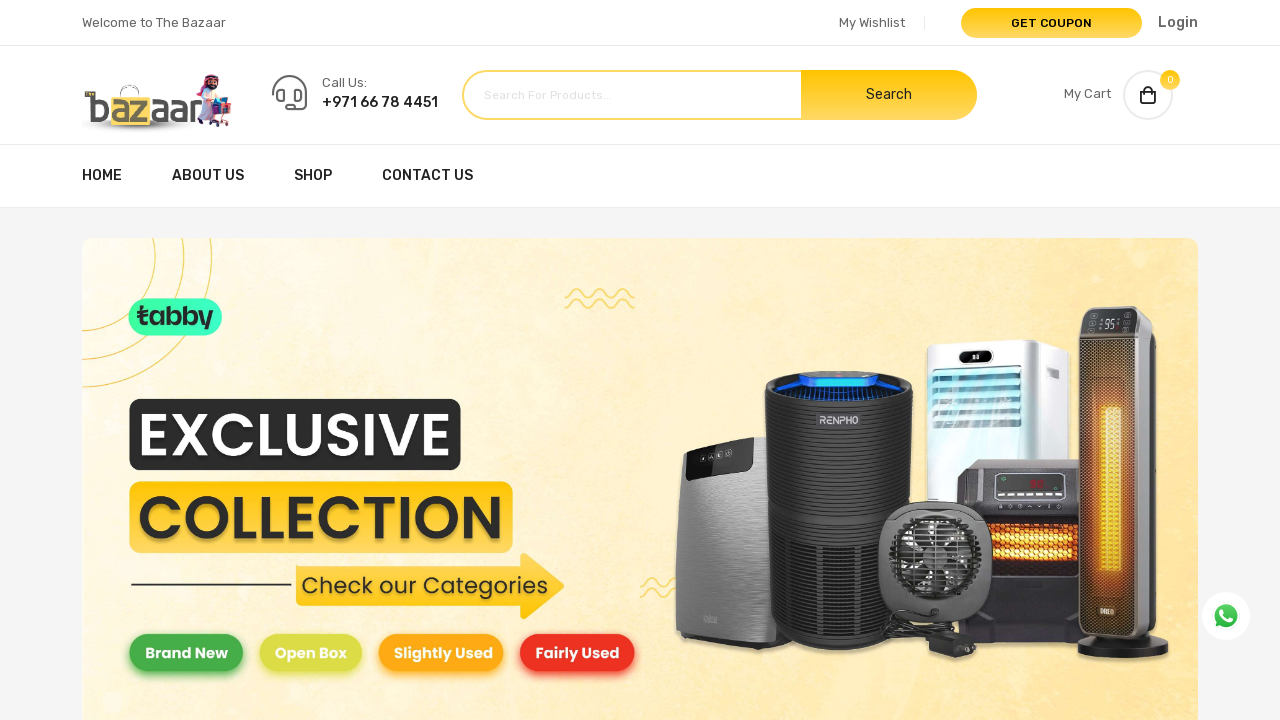

Reloaded page to apply mobile view
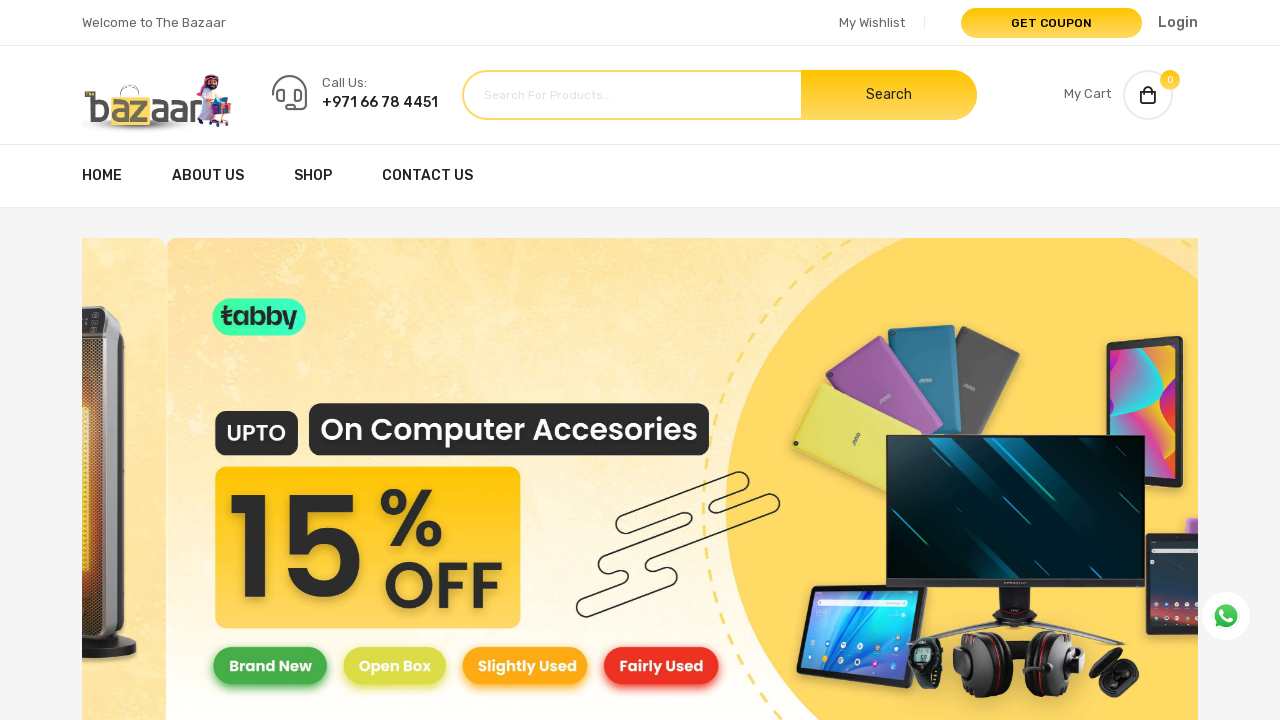

Waited 2 seconds for page to stabilize after reload
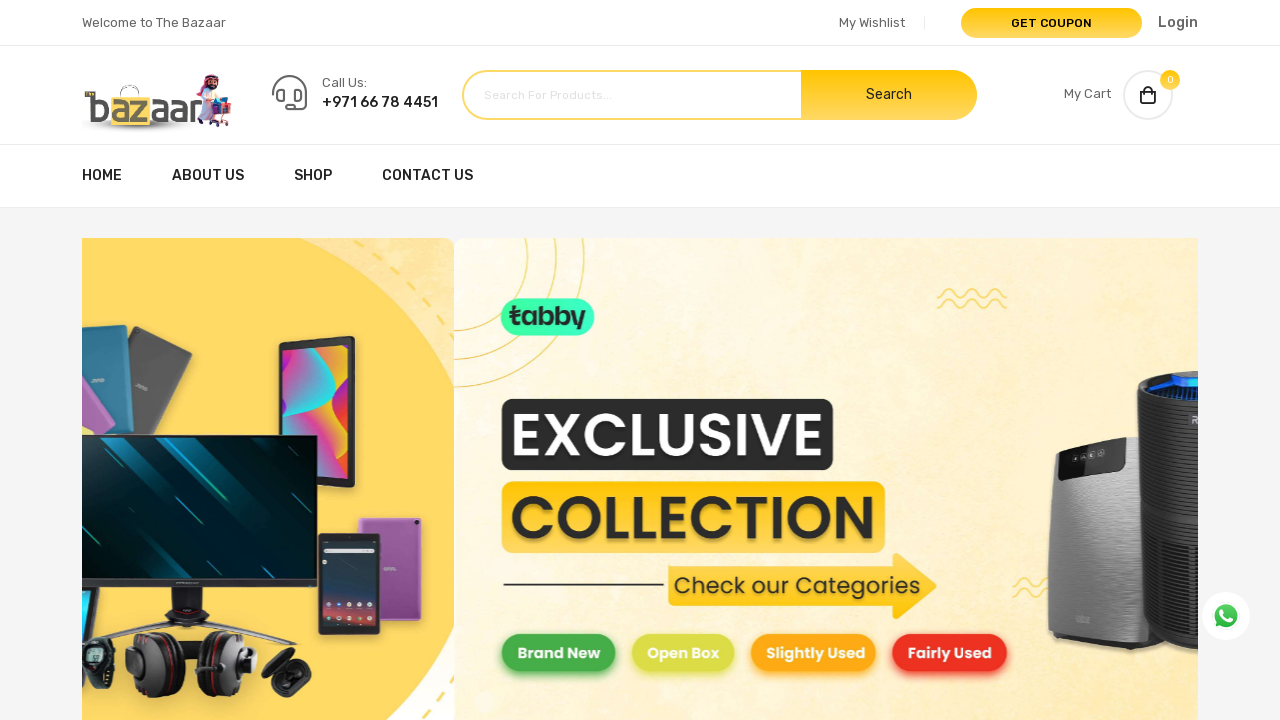

Page body loaded
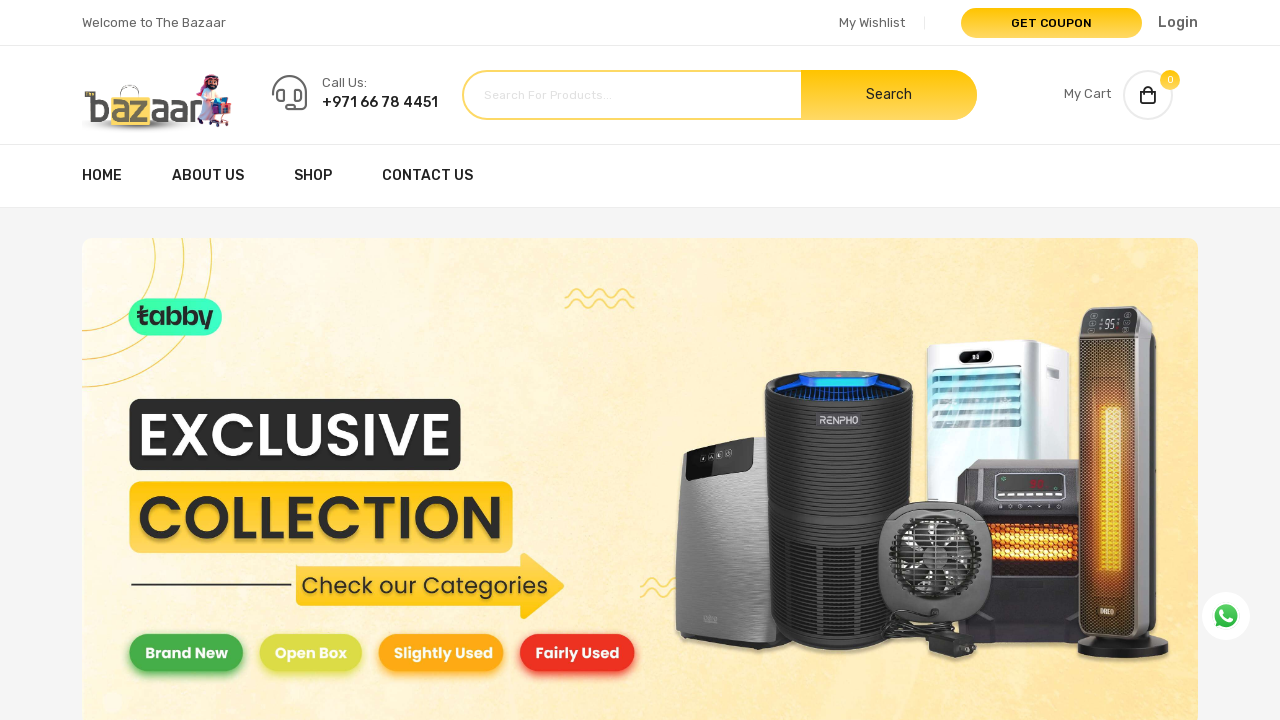

Found 1 menu items with .mean-nav selector
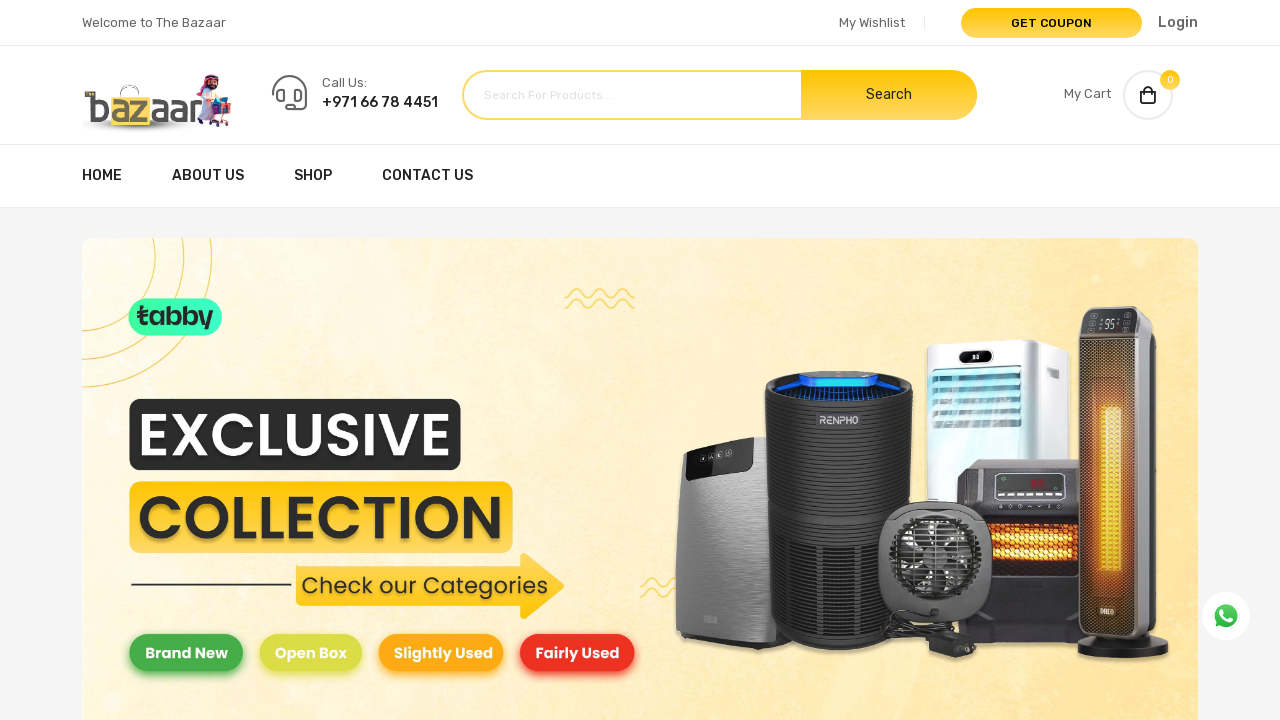

Verified menu item has sufficient touch target size: 375x251 pixels (minimum 48x48)
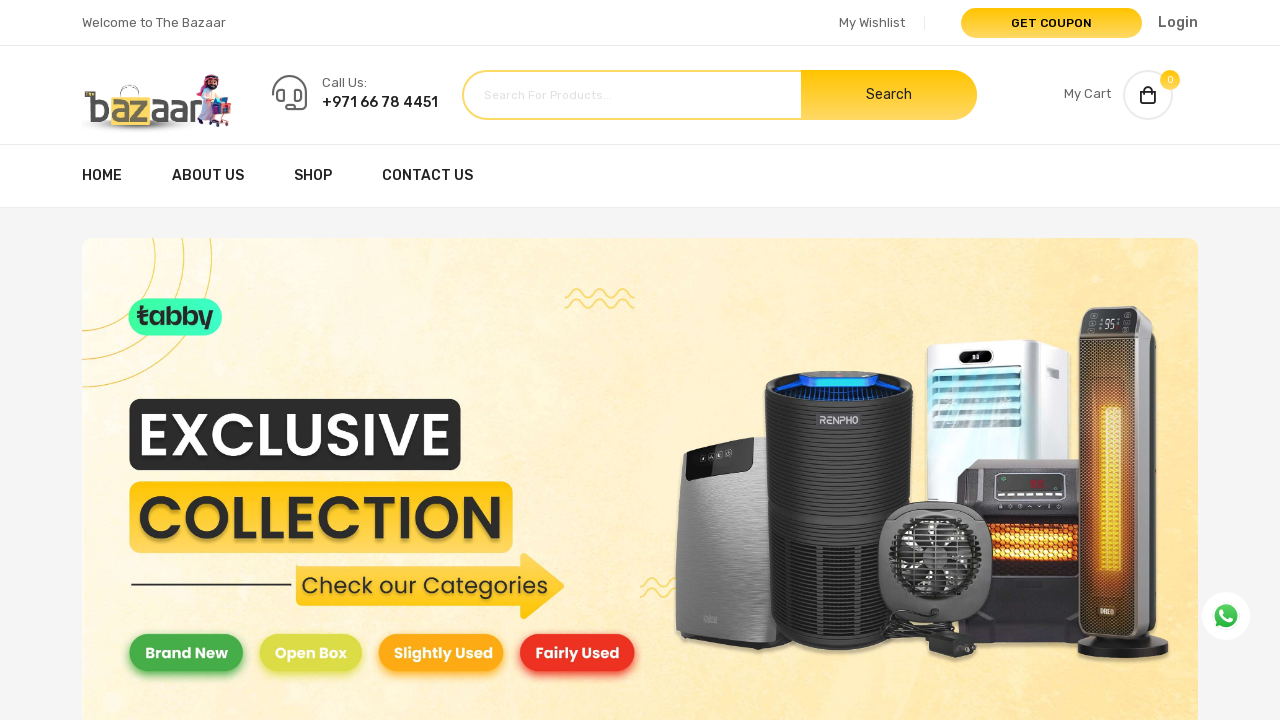

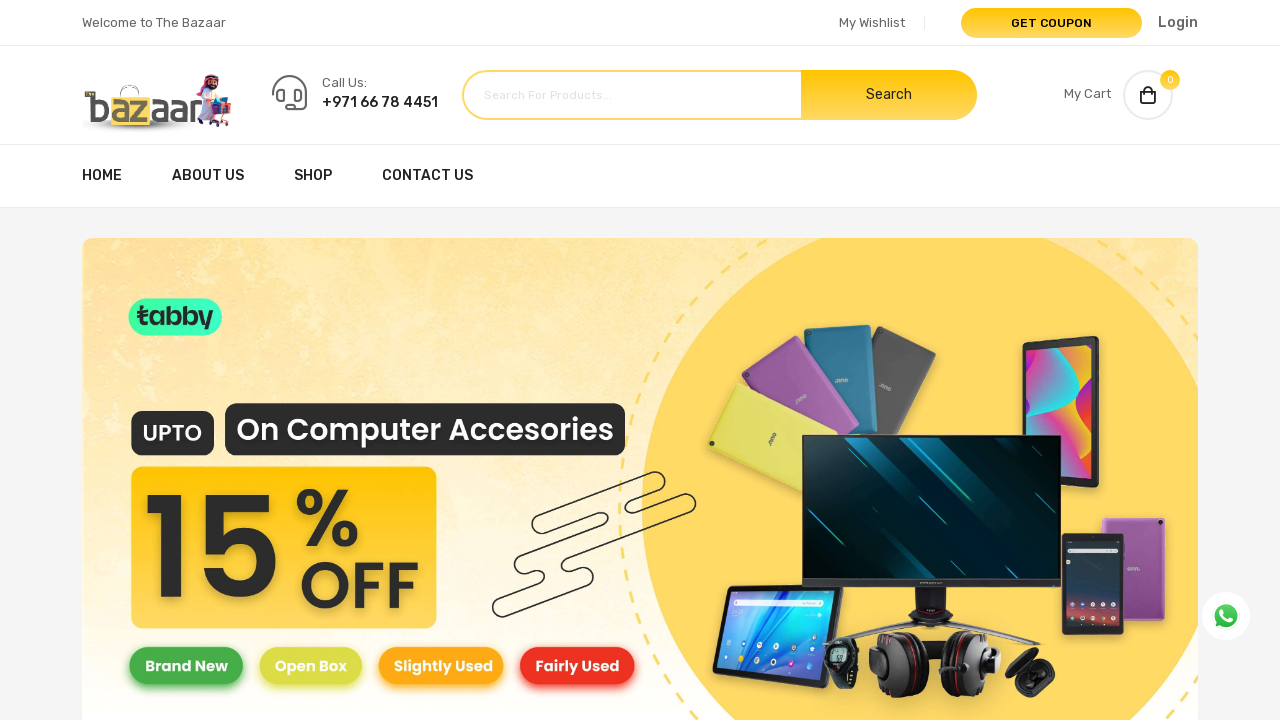